Tests clicking on a green success message button that appears after an AJAX request completes. First triggers an AJAX request by clicking a button, then clicks on the success message.

Starting URL: http://uitestingplayground.com/ajax

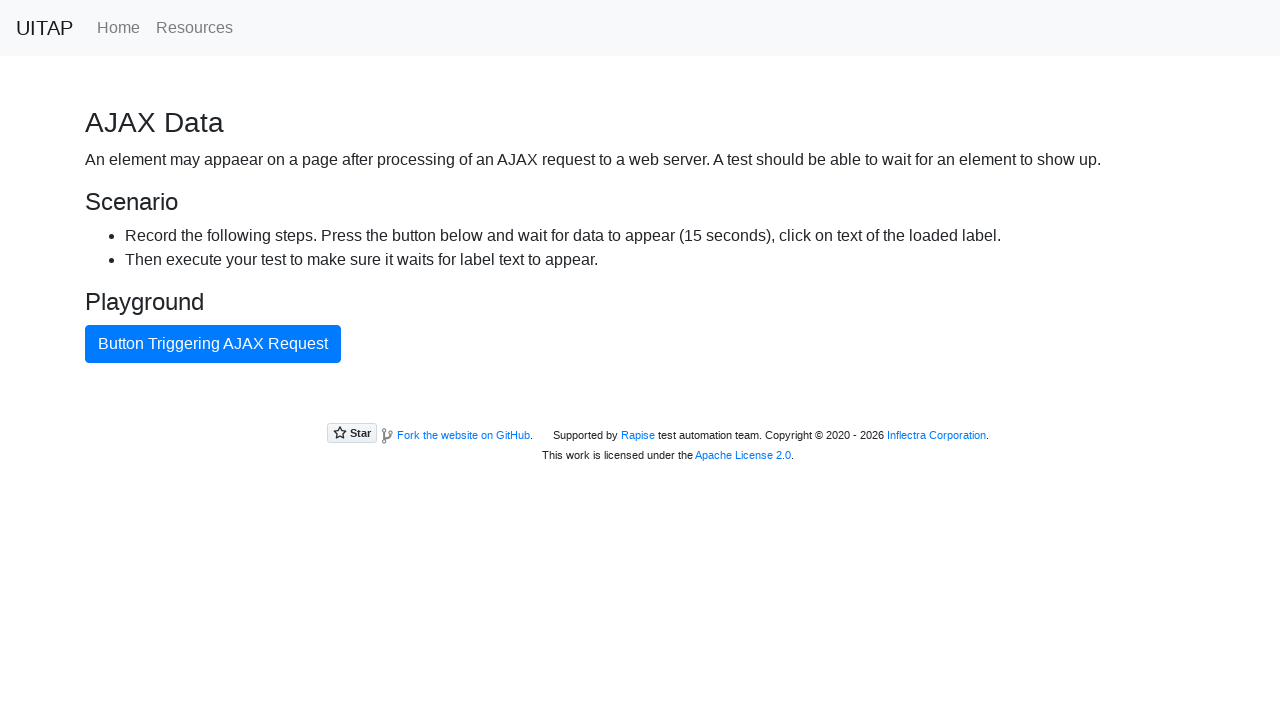

Clicked button to trigger AJAX request at (213, 344) on internal:text="Button Triggering AJAX Request"i
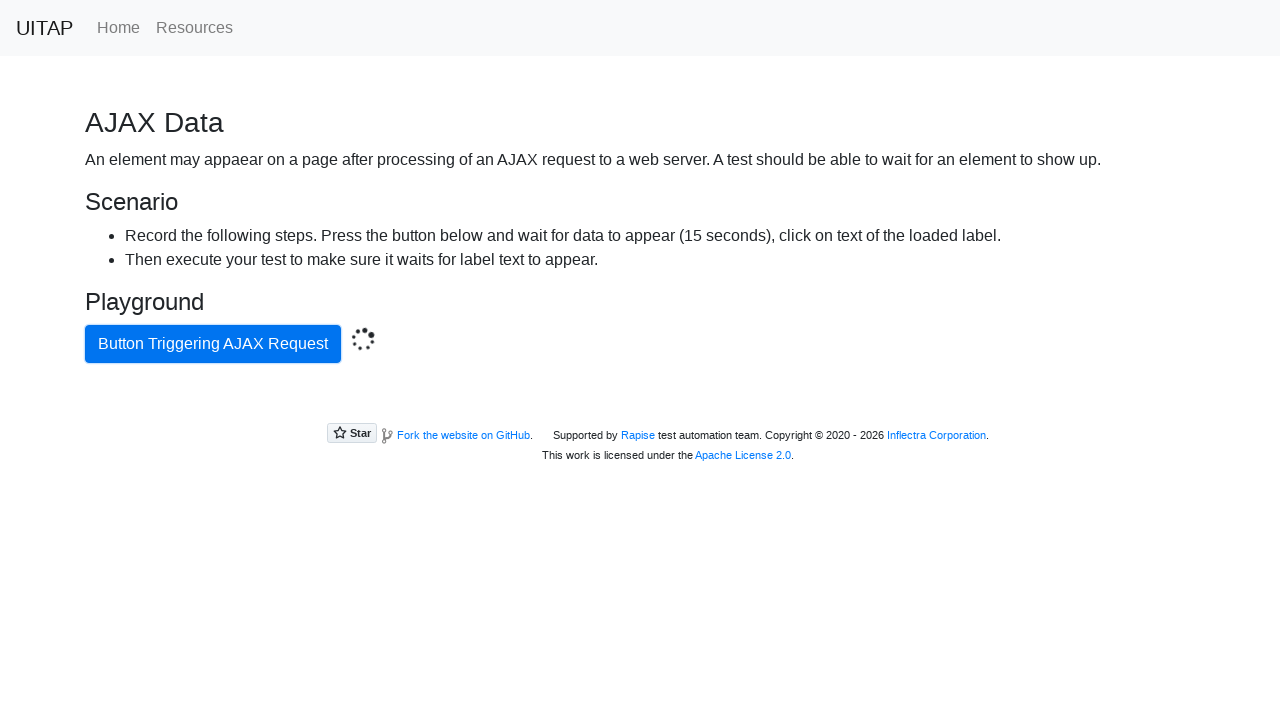

Located success message element after AJAX completed
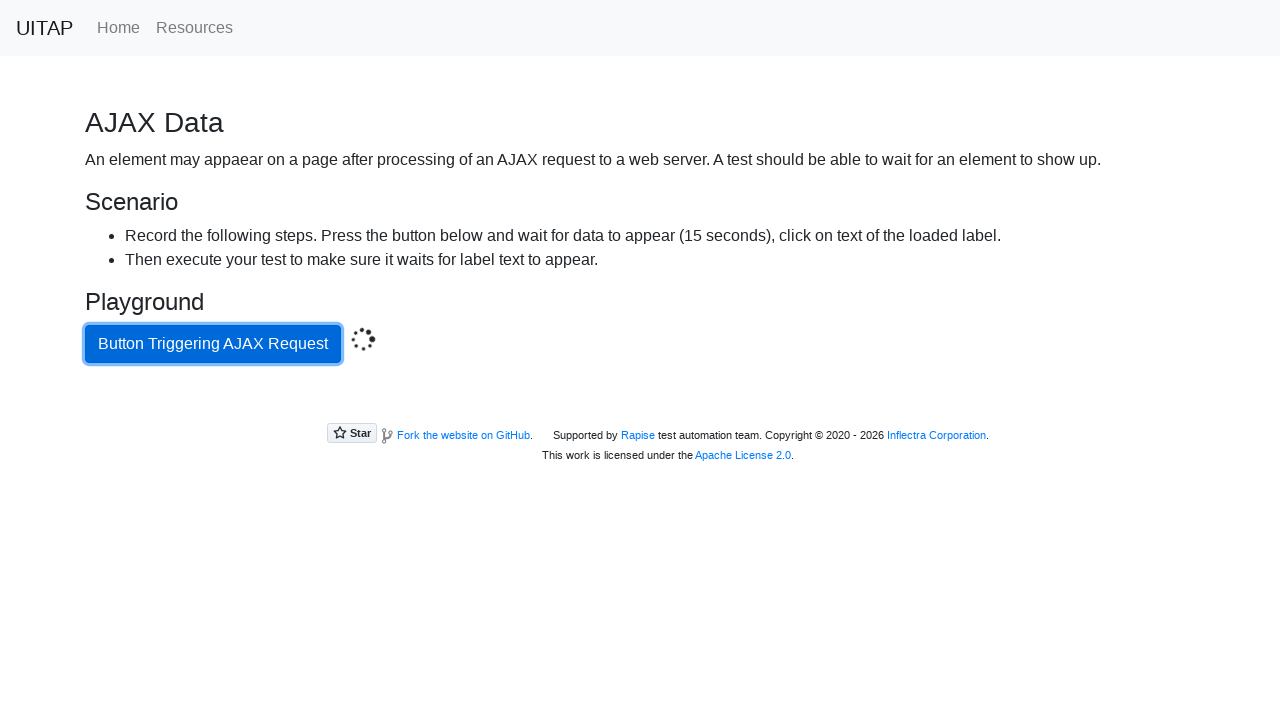

Clicked on green success message button at (640, 405) on internal:text="Data loaded with AJAX get request."i
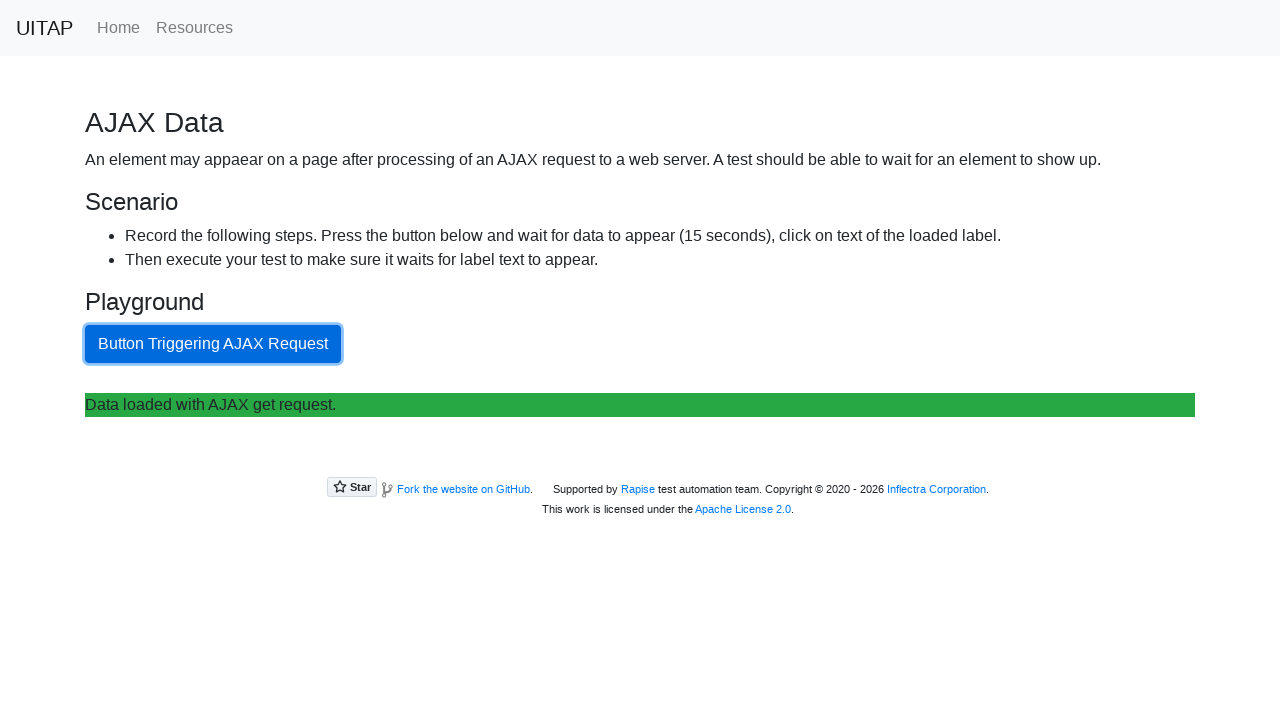

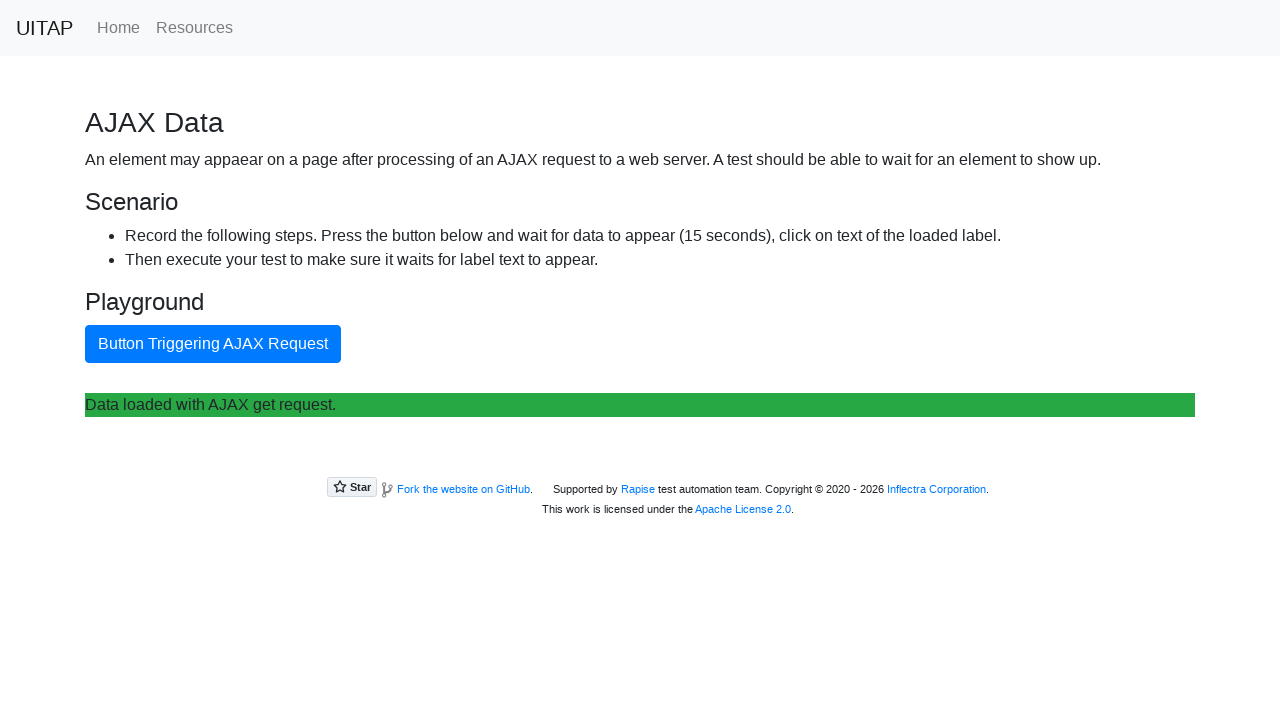